Navigates to Mobalytics ARAM champion build page for a specific champion and waits for the page to load

Starting URL: https://app.mobalytics.gg/lol/champions/jinx/aram-builds

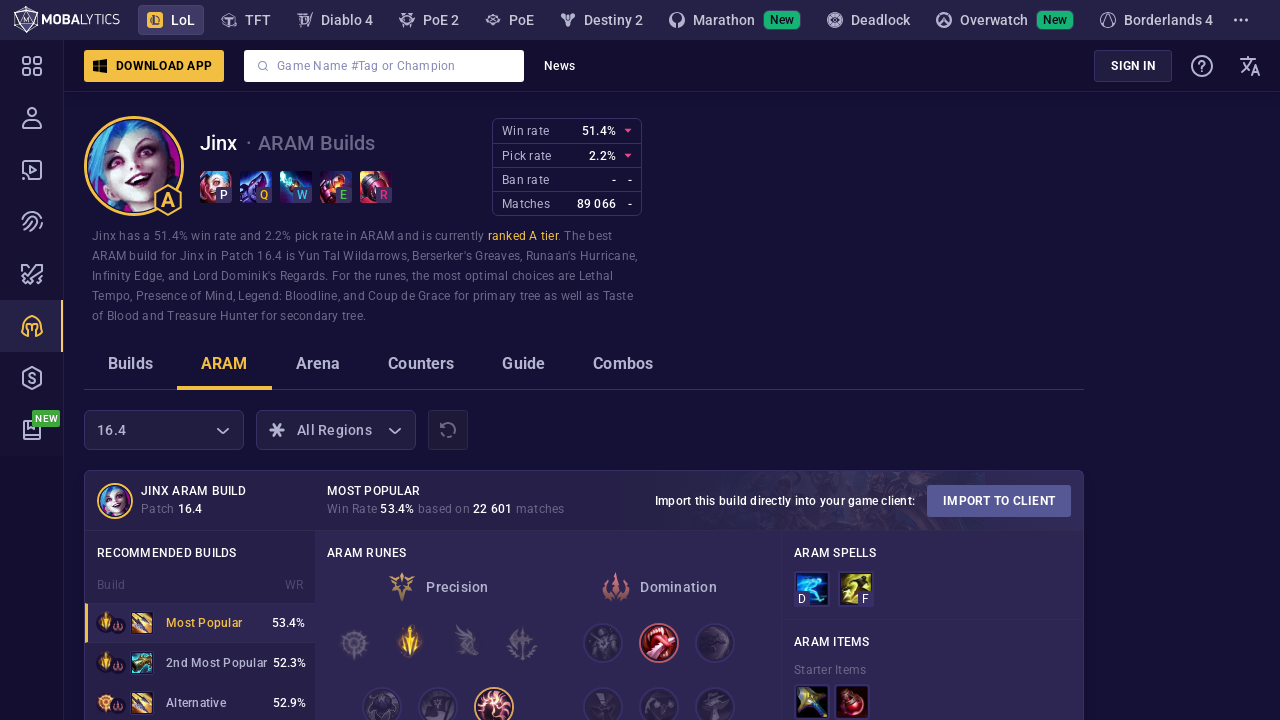

Set viewport size to 1920x1080
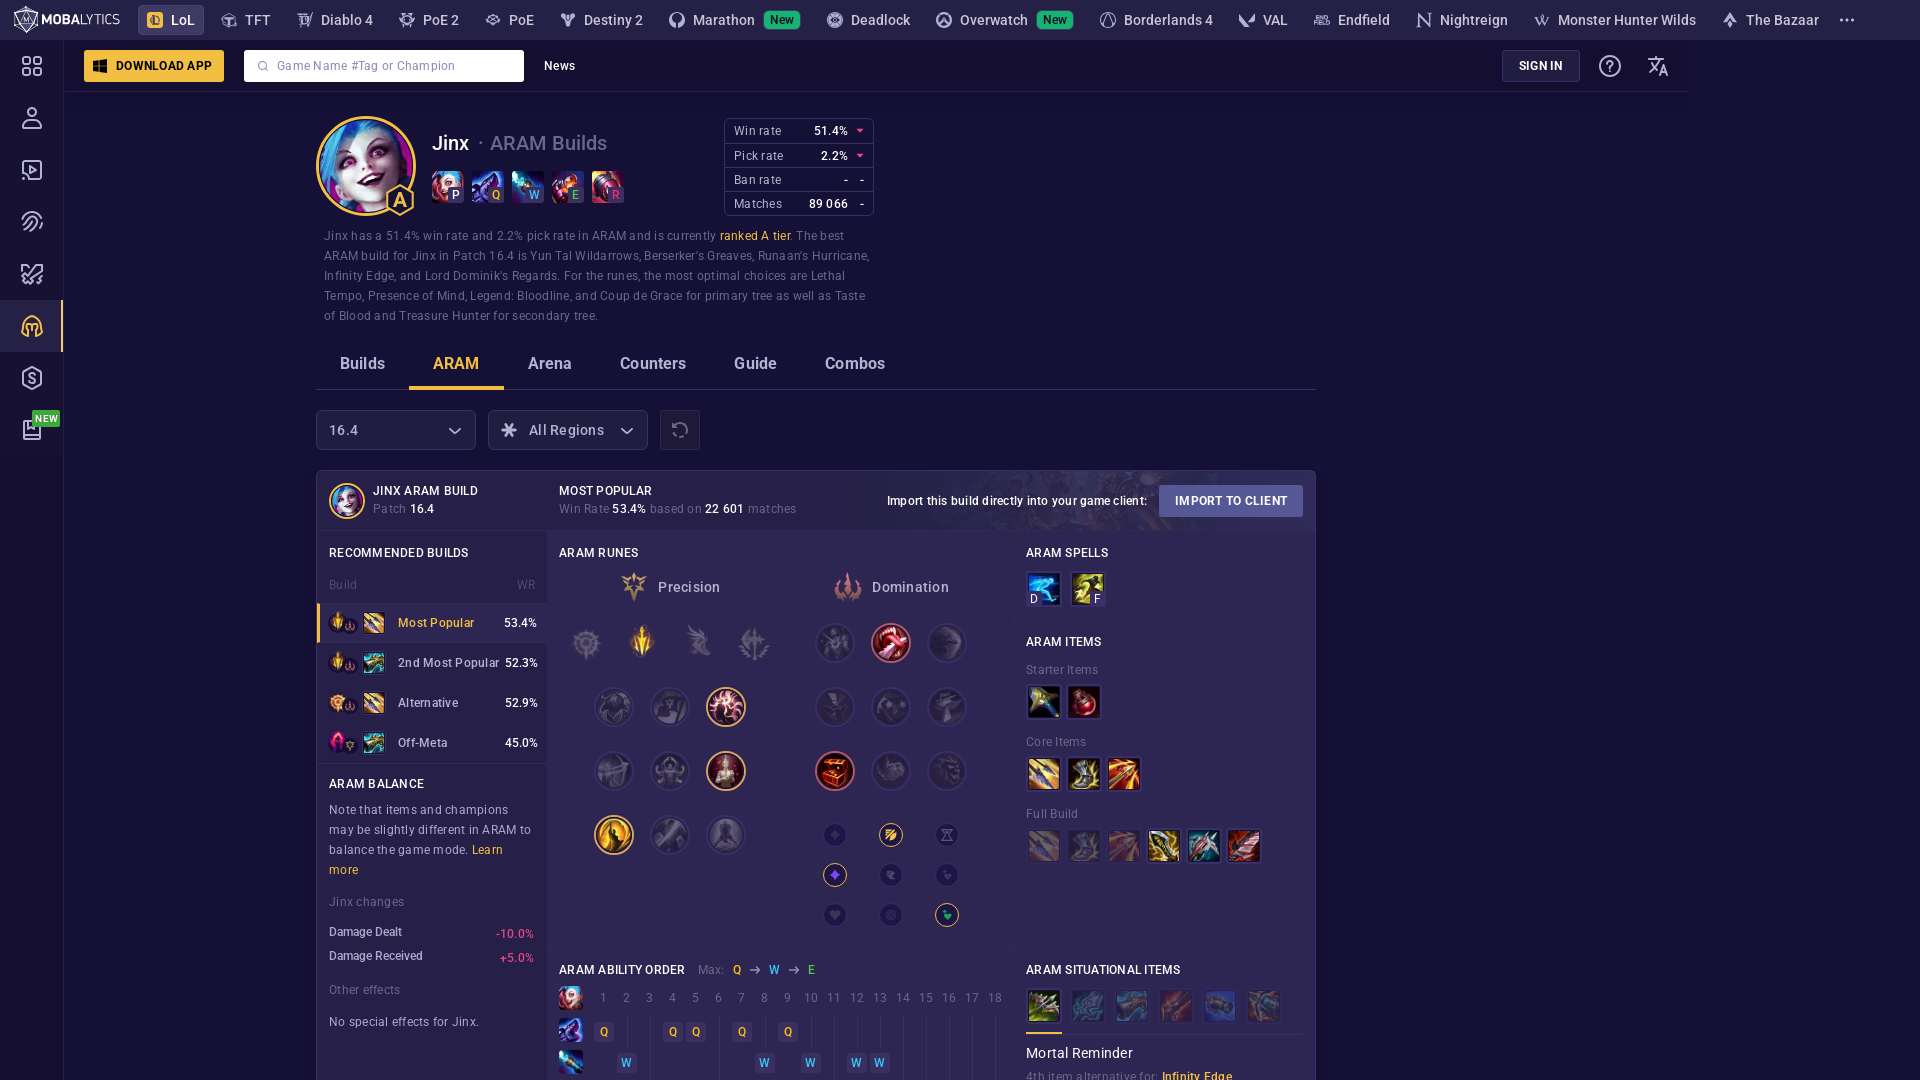

Waited for page to reach networkidle state - Jinx ARAM builds page fully loaded
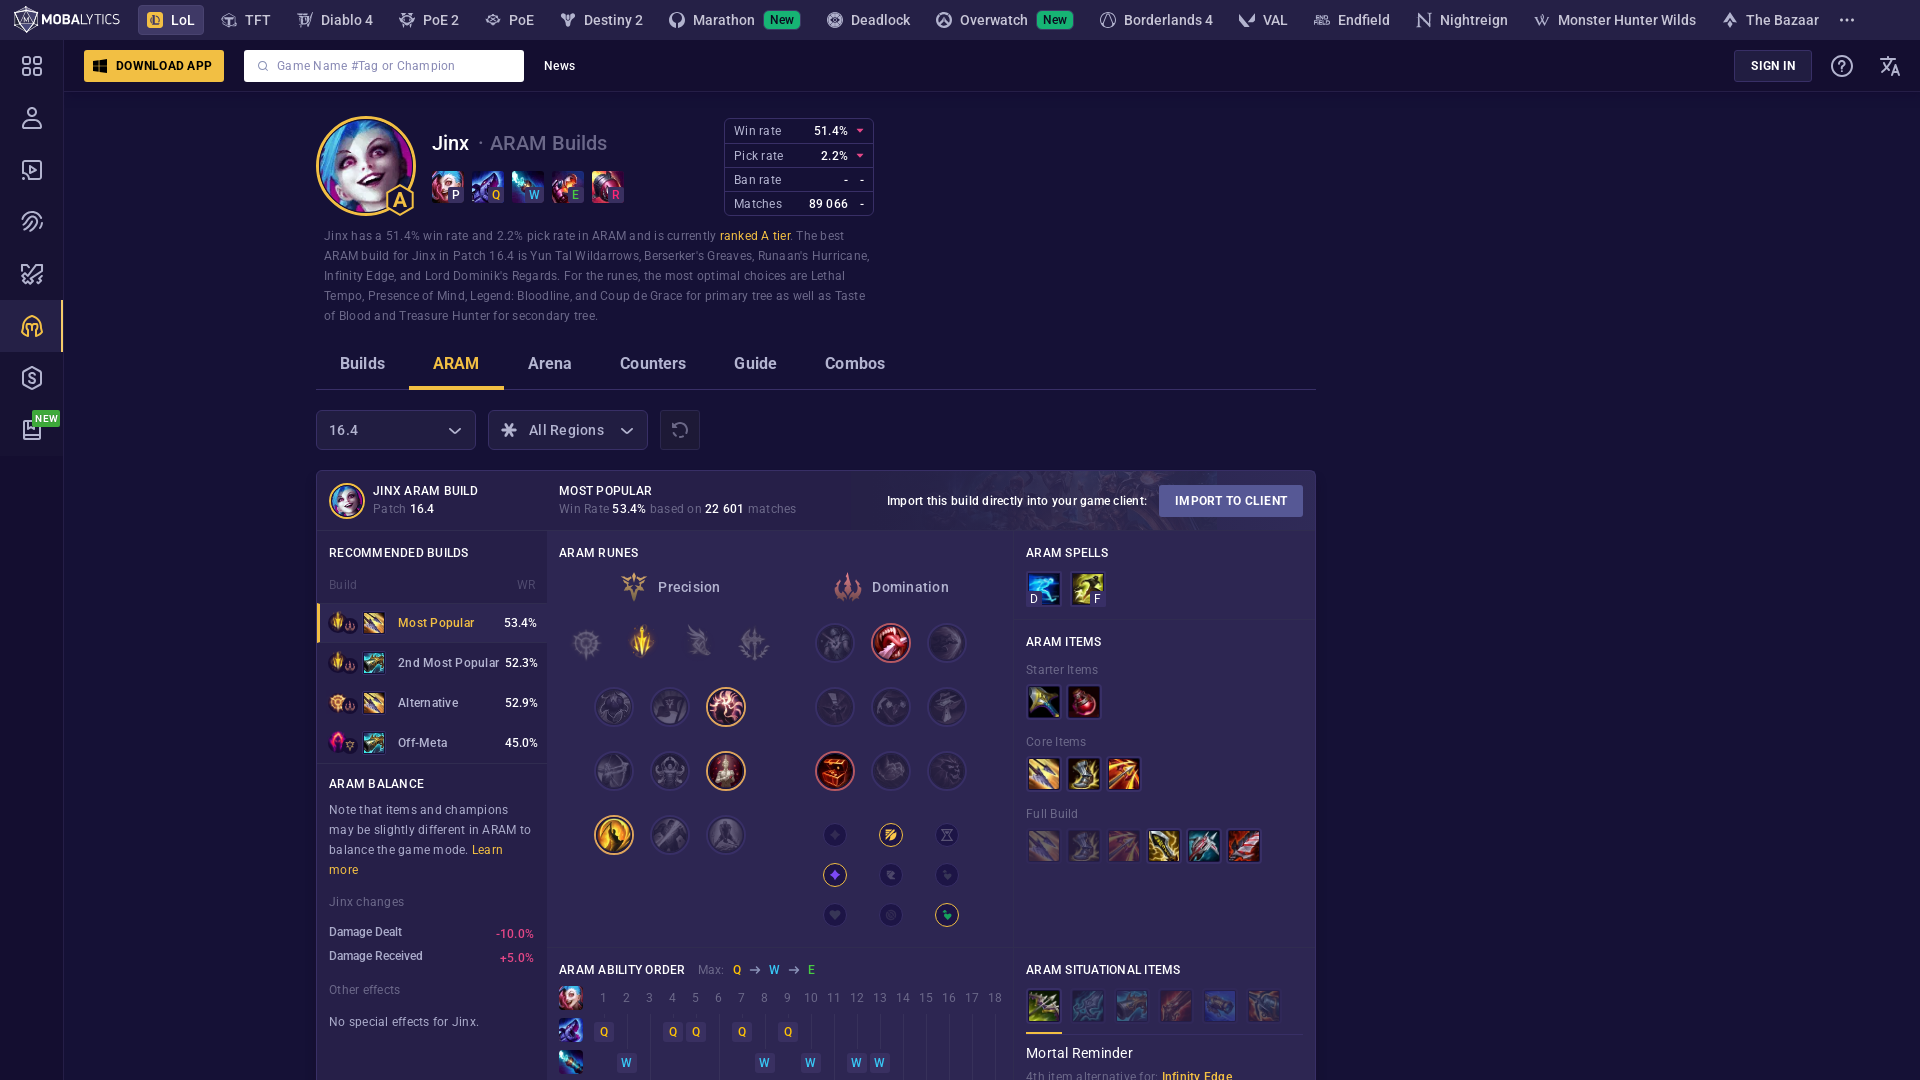

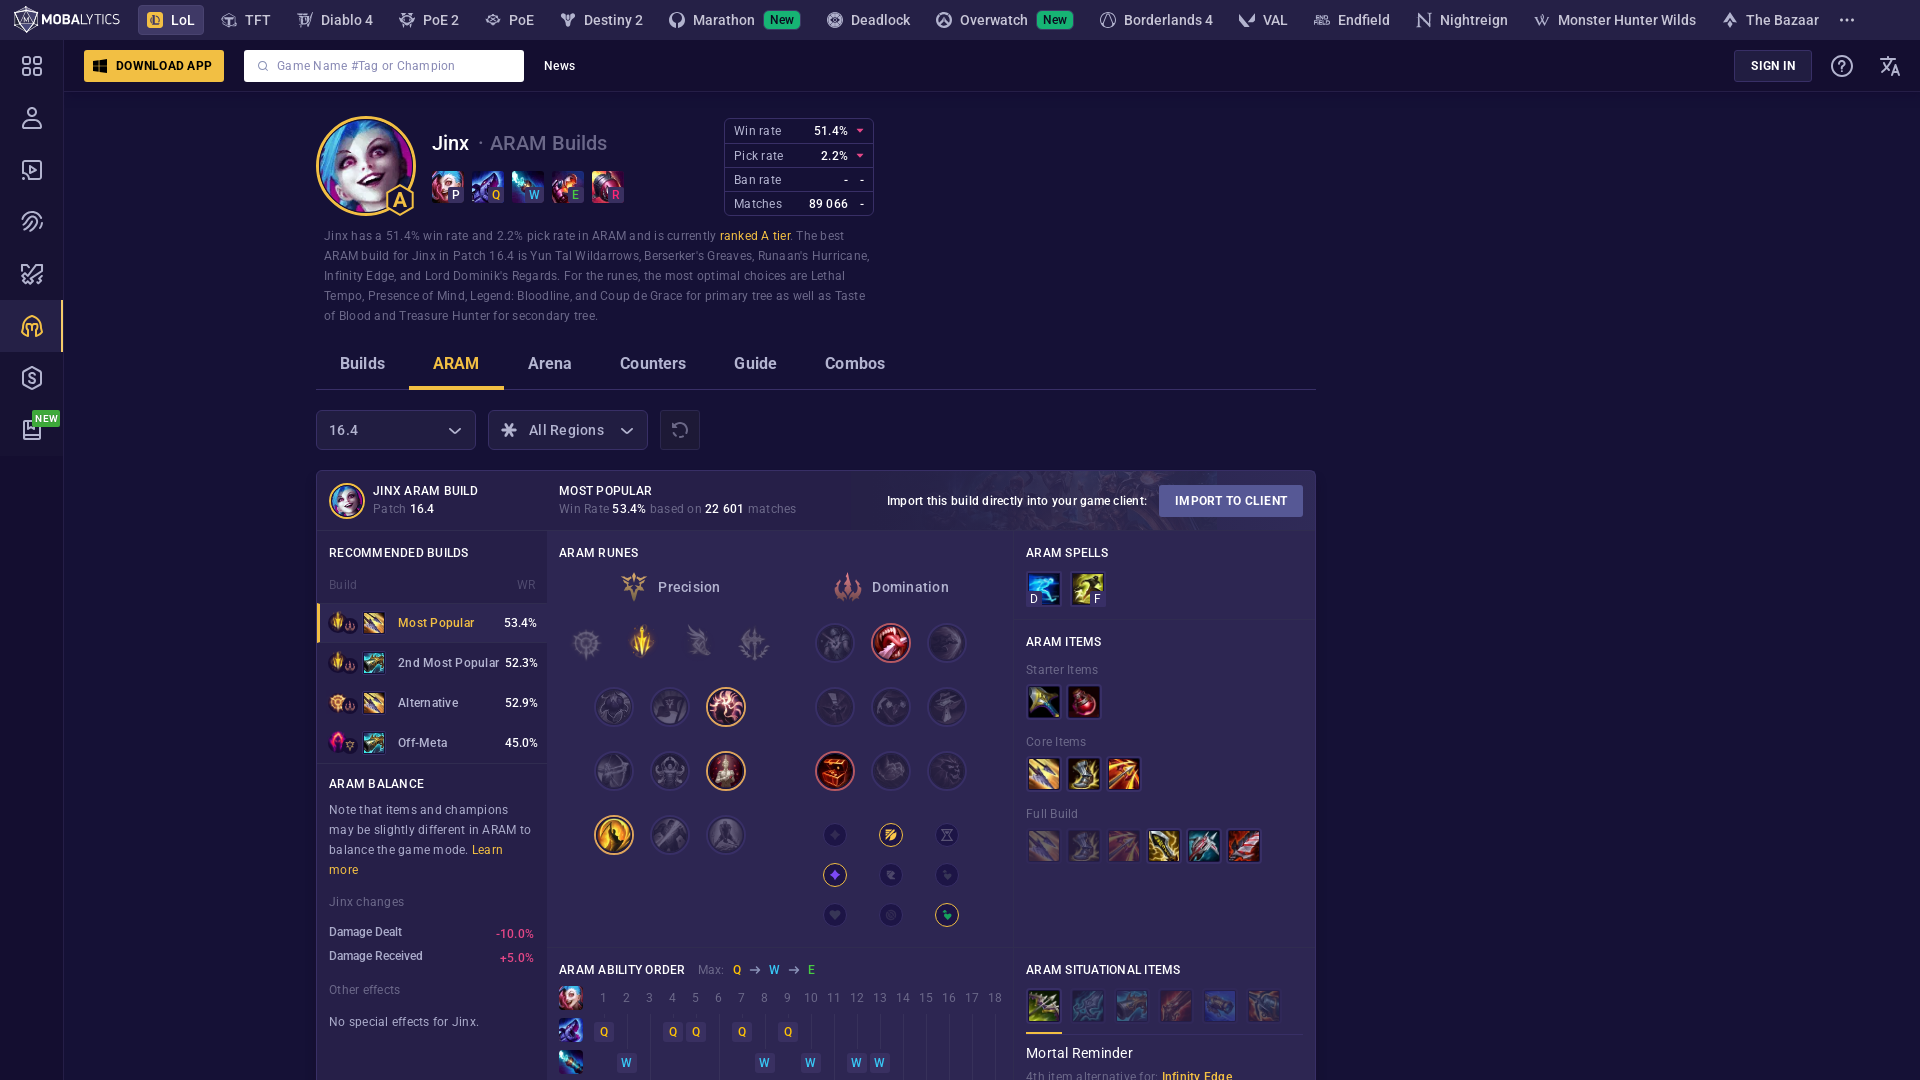